Tests canceling task editing using the Escape key, verifying the original task name is preserved.

Starting URL: https://todomvc.com/examples/typescript-react/#/

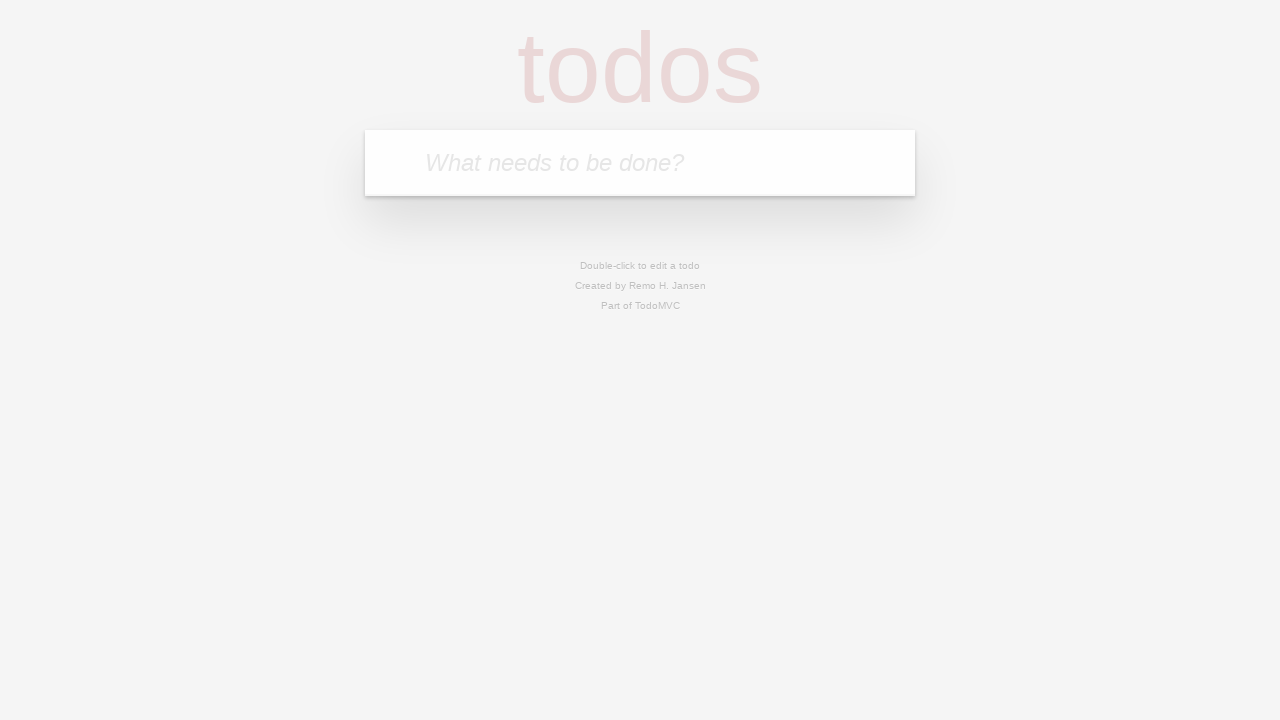

Filled input field with 'Task to edit' on internal:attr=[placeholder="What needs to be done?"i]
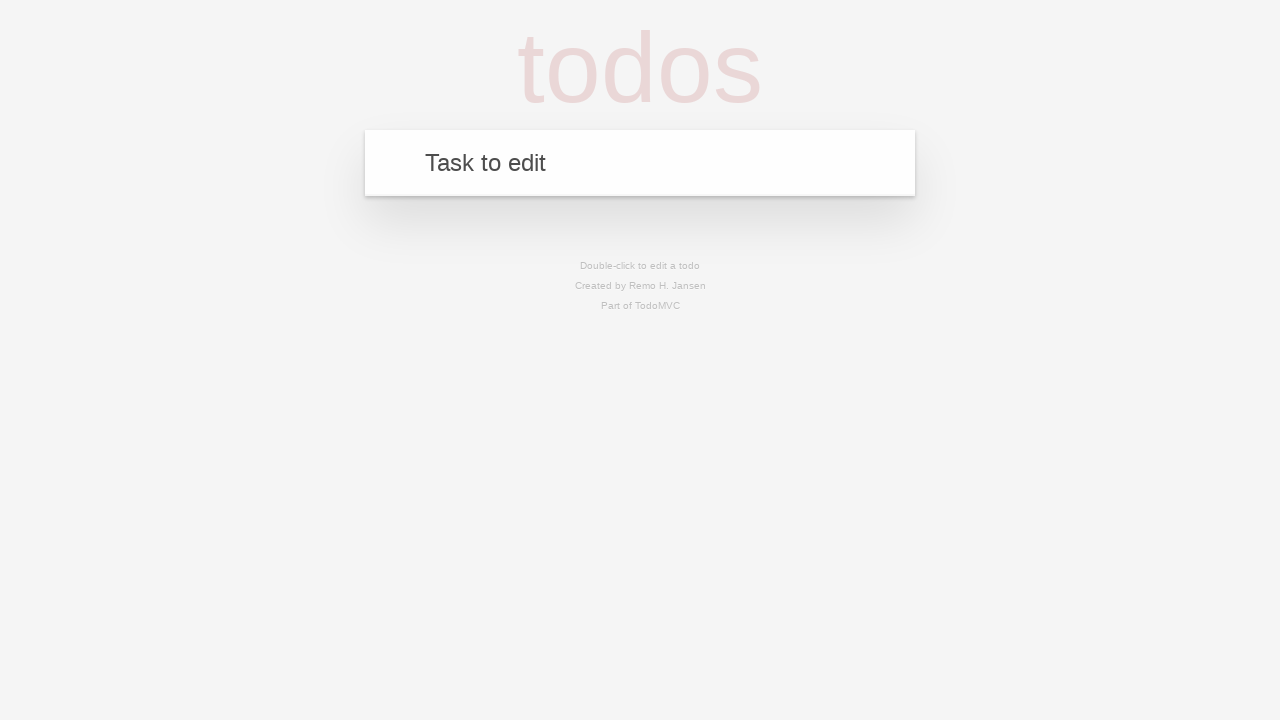

Pressed Enter to add task on internal:attr=[placeholder="What needs to be done?"i]
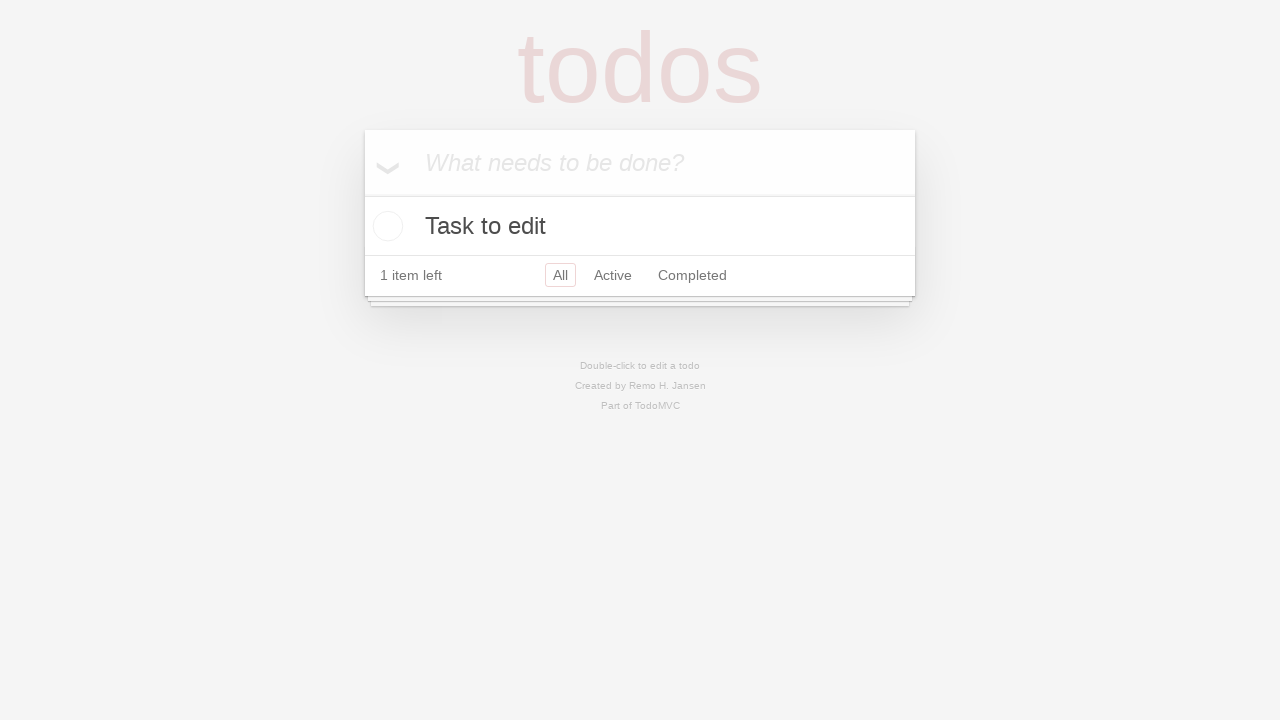

Task 'Task to edit' appeared on the page
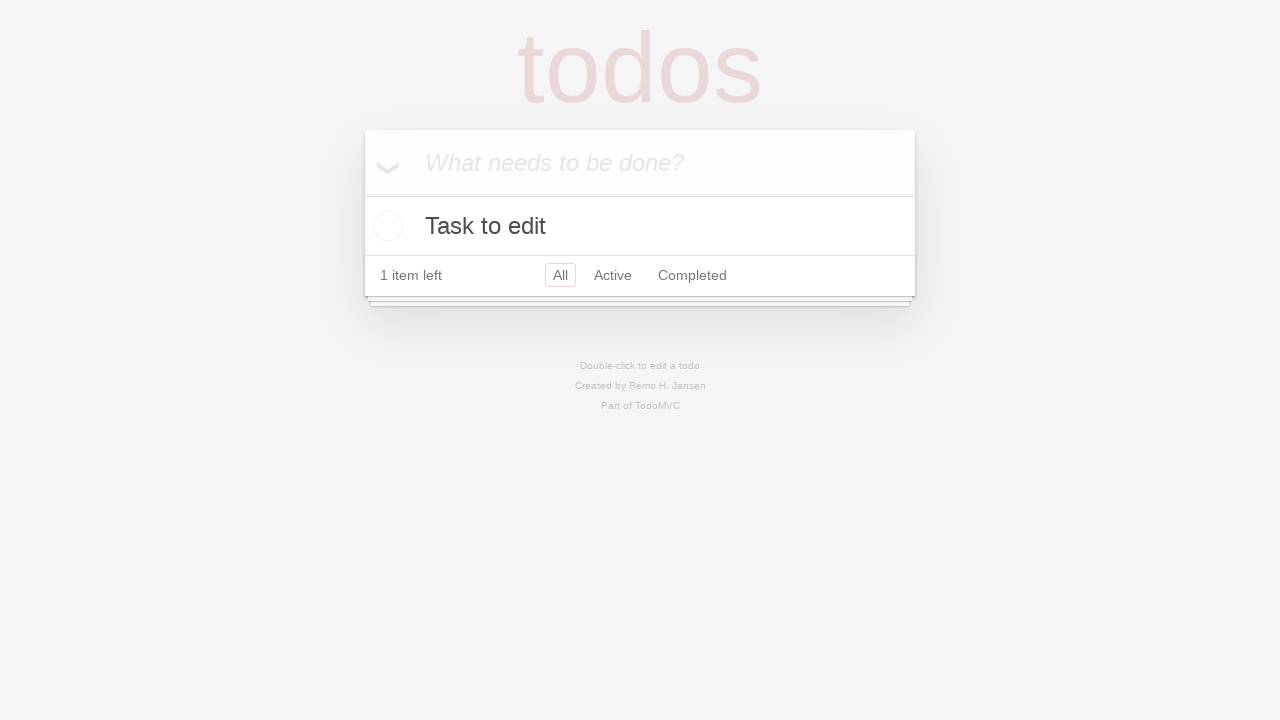

Double-clicked on task to enter edit mode at (640, 226) on internal:text="Task to edit"i
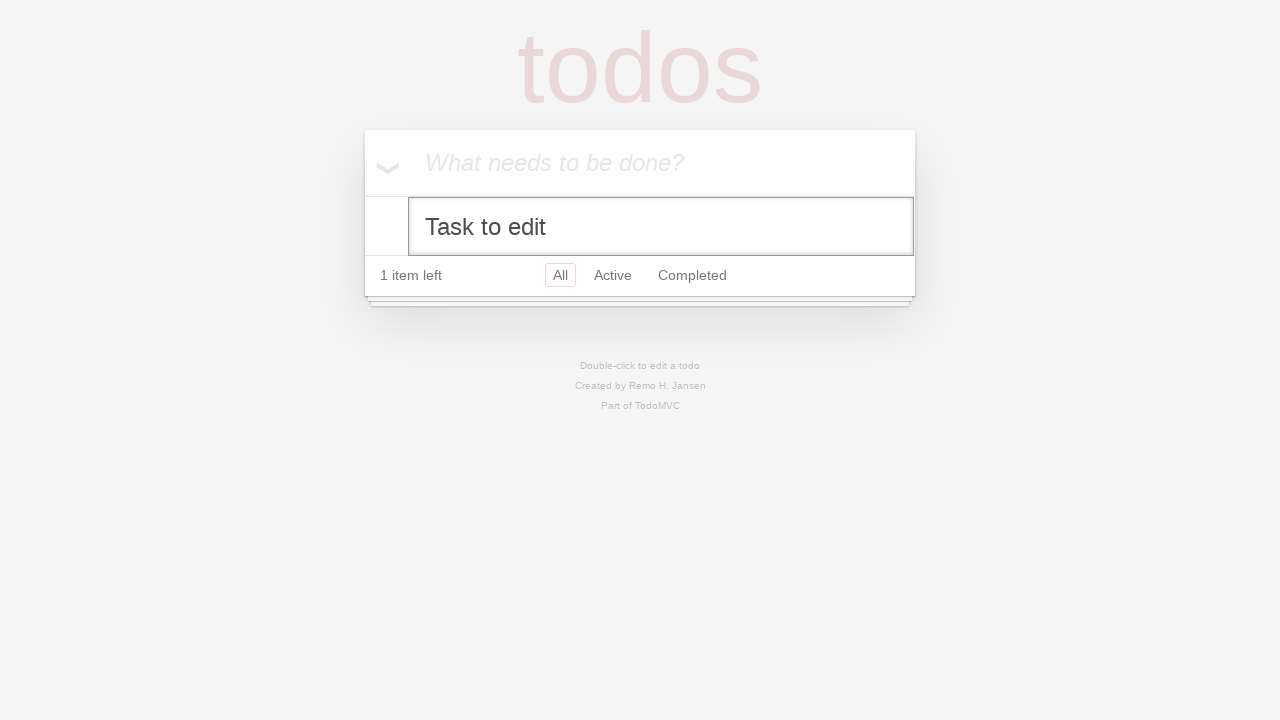

Edit input field became visible
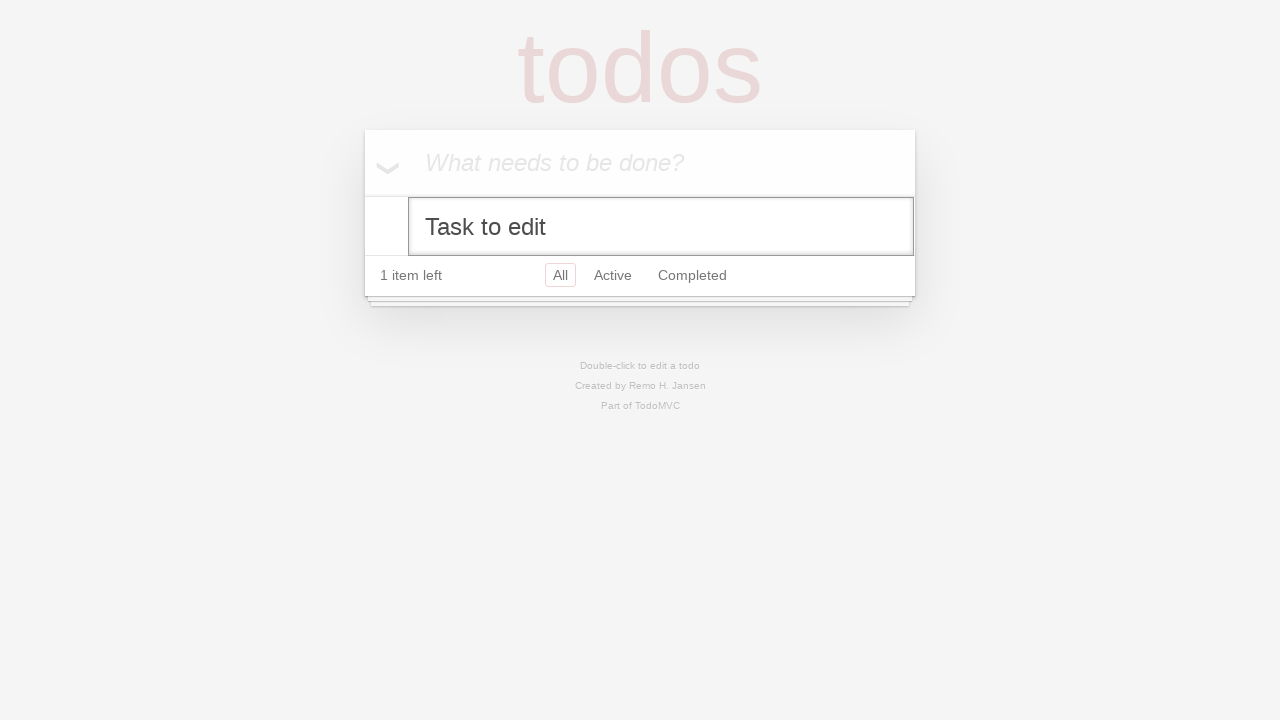

Cleared the edit input field on .todo-list li .edit
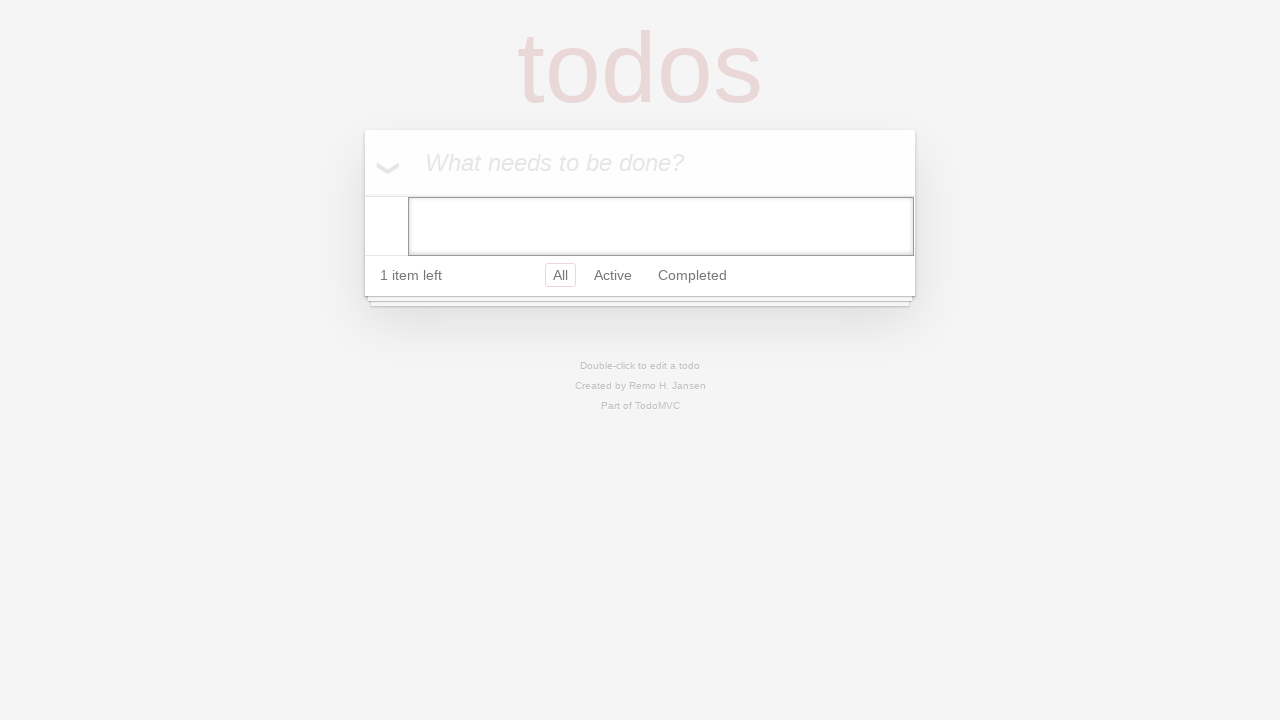

Filled edit field with 'This should not be saved' on .todo-list li .edit
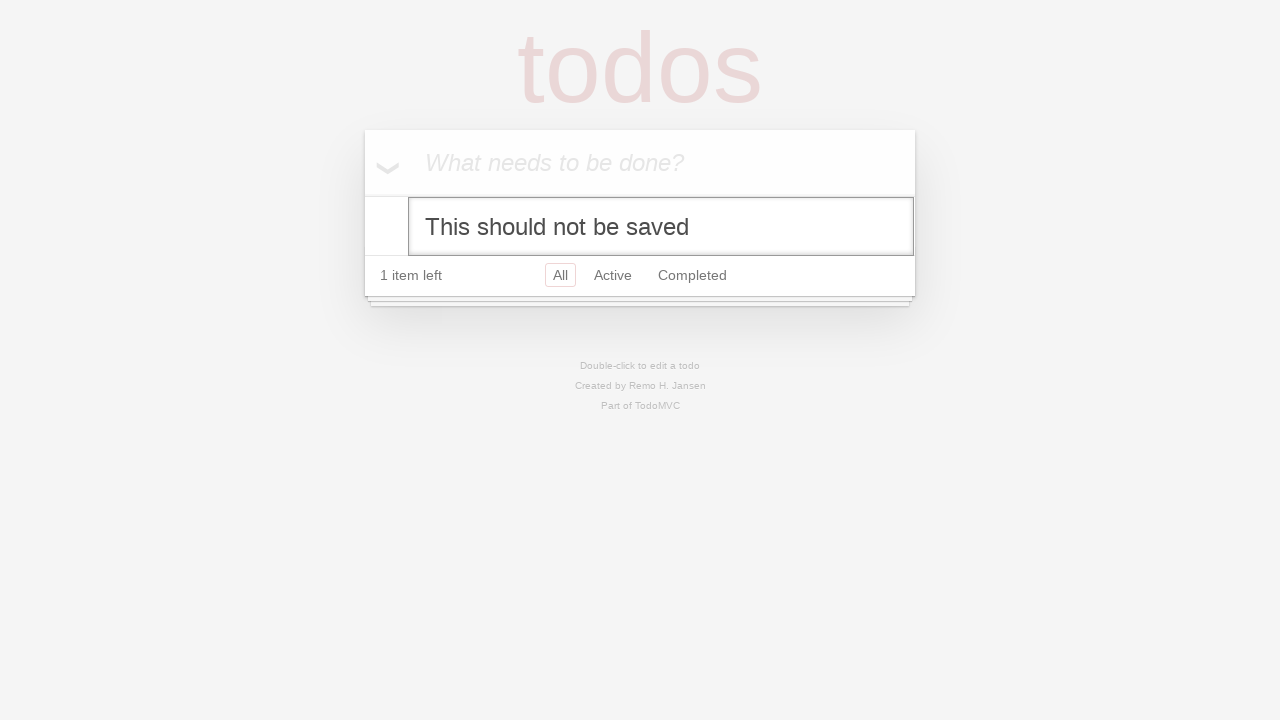

Pressed Escape to cancel editing on .todo-list li .edit
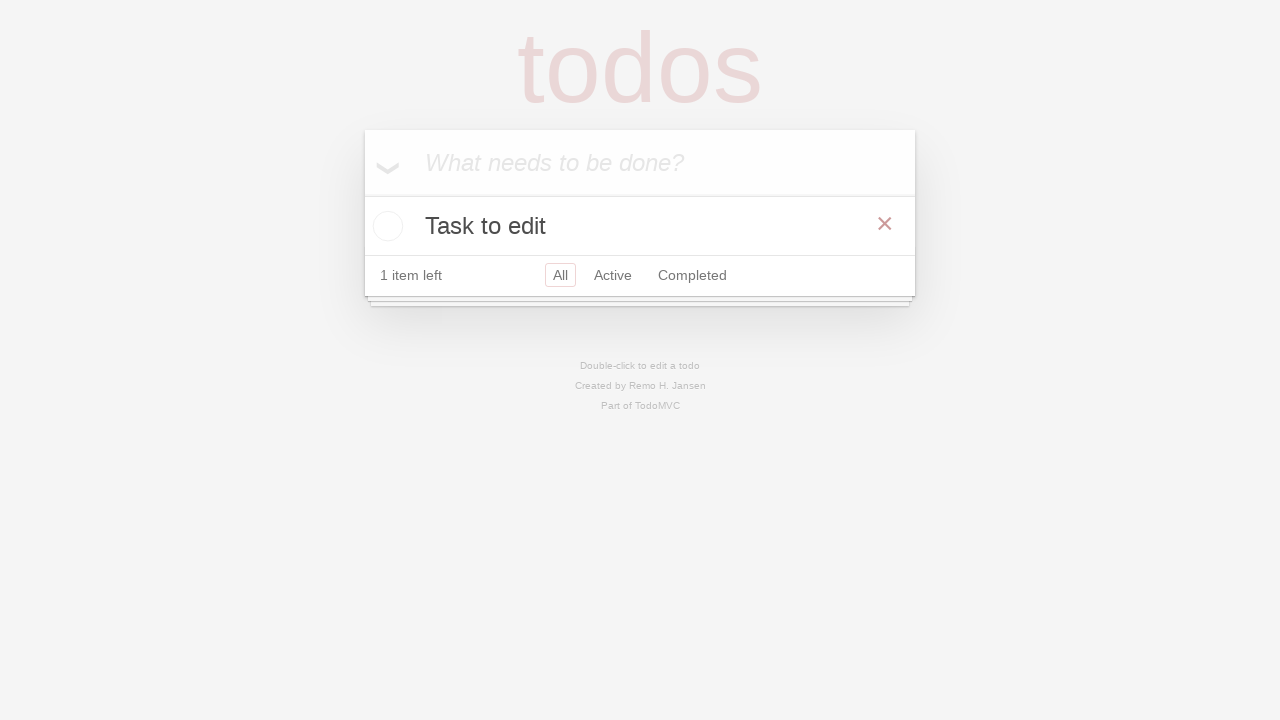

Original task name 'Task to edit' is still visible, confirming changes were not saved
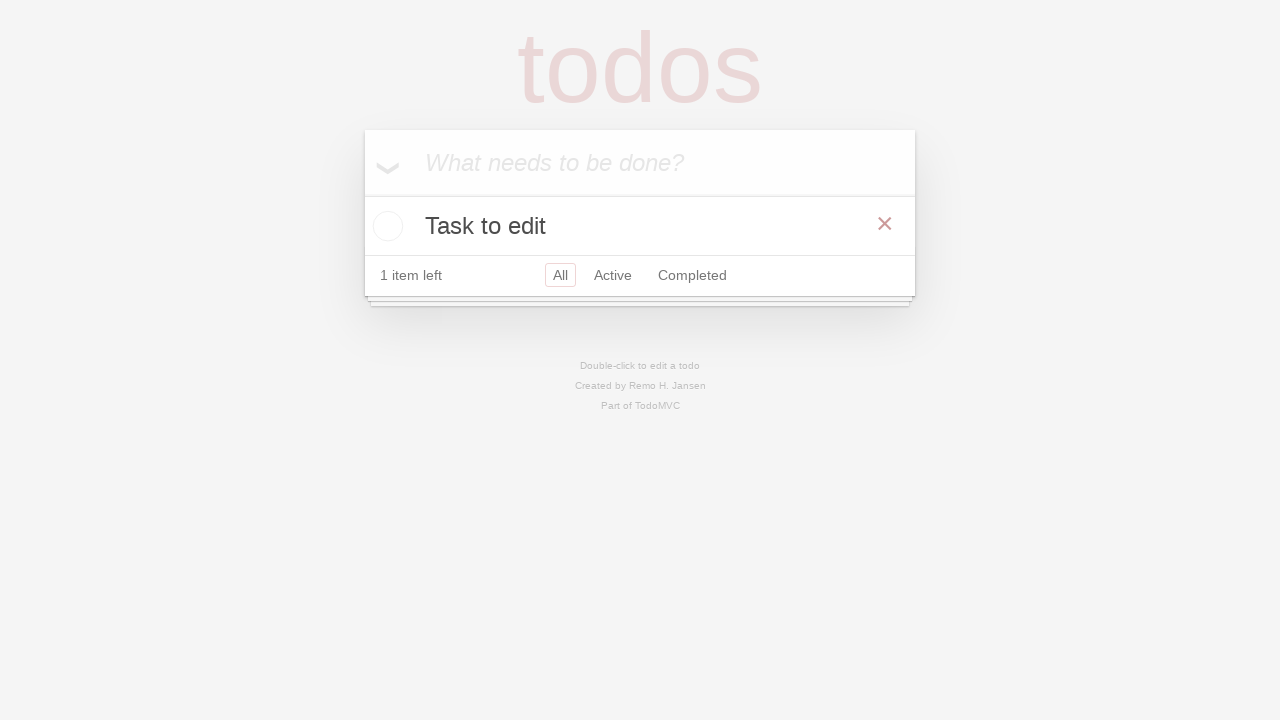

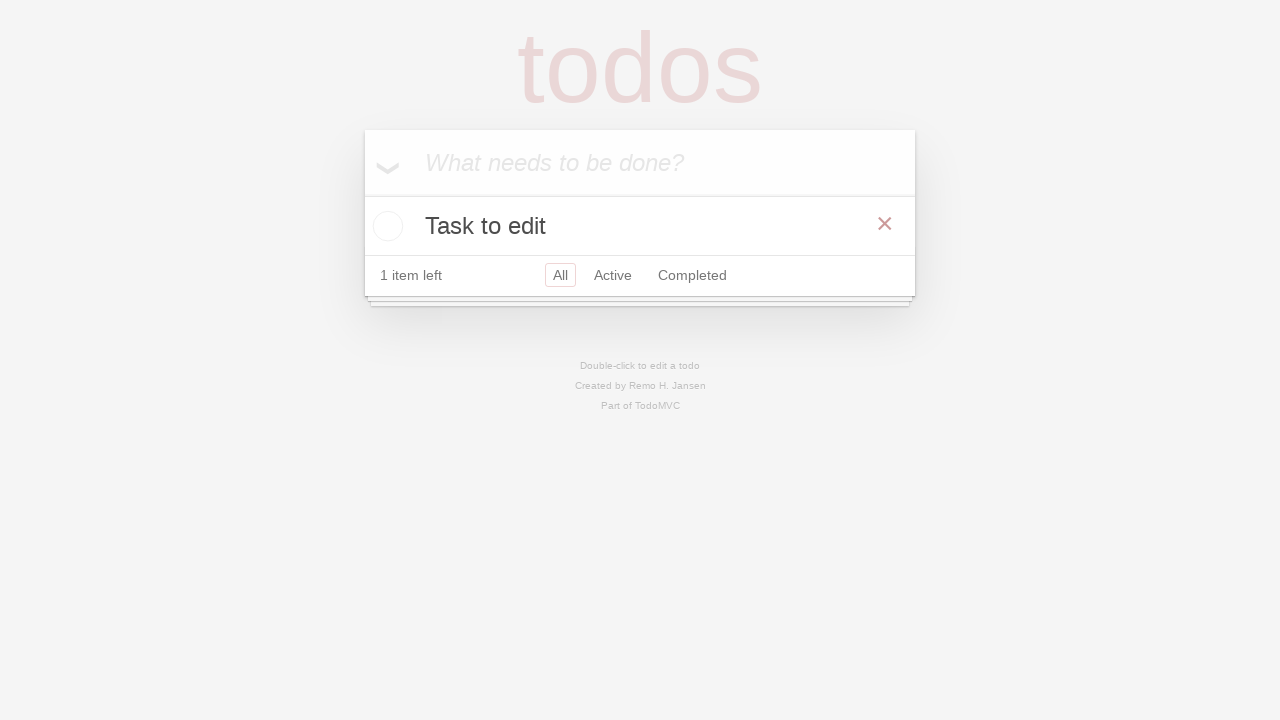